Navigates to vtiger.com and locates/interacts with the Resources link in the navigation menu

Starting URL: https://www.vtiger.com/

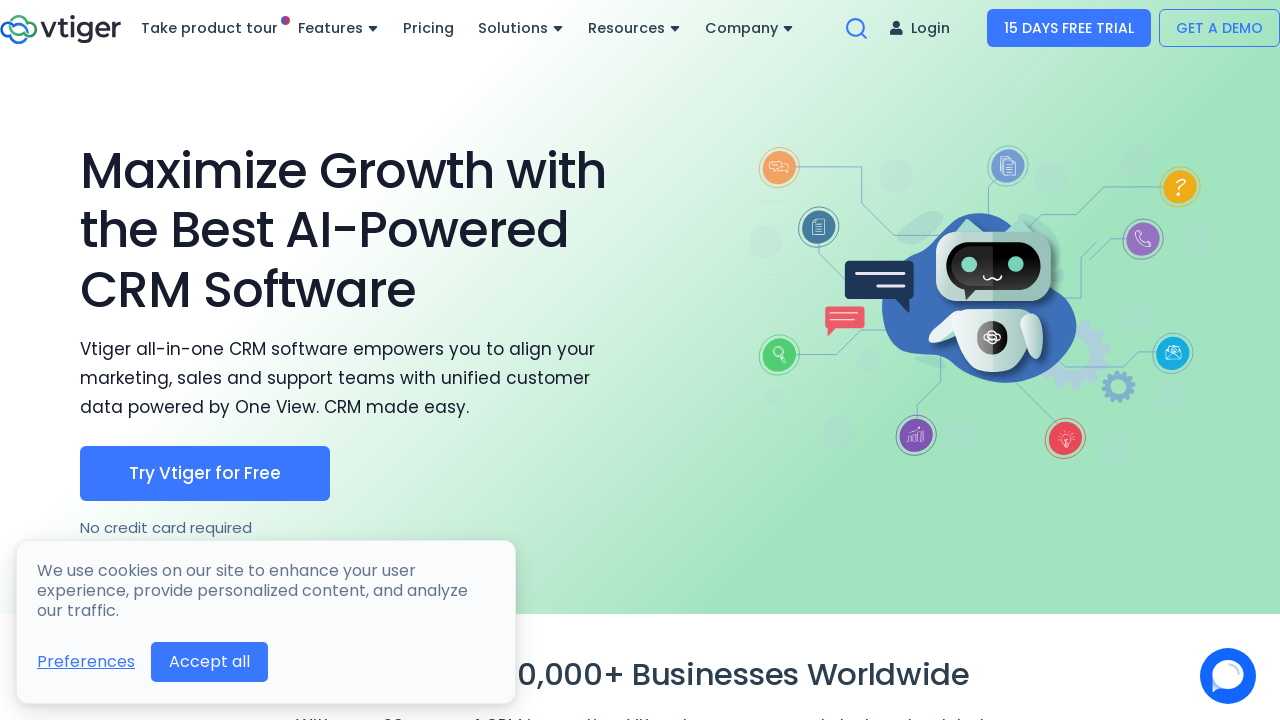

Navigated to https://www.vtiger.com/
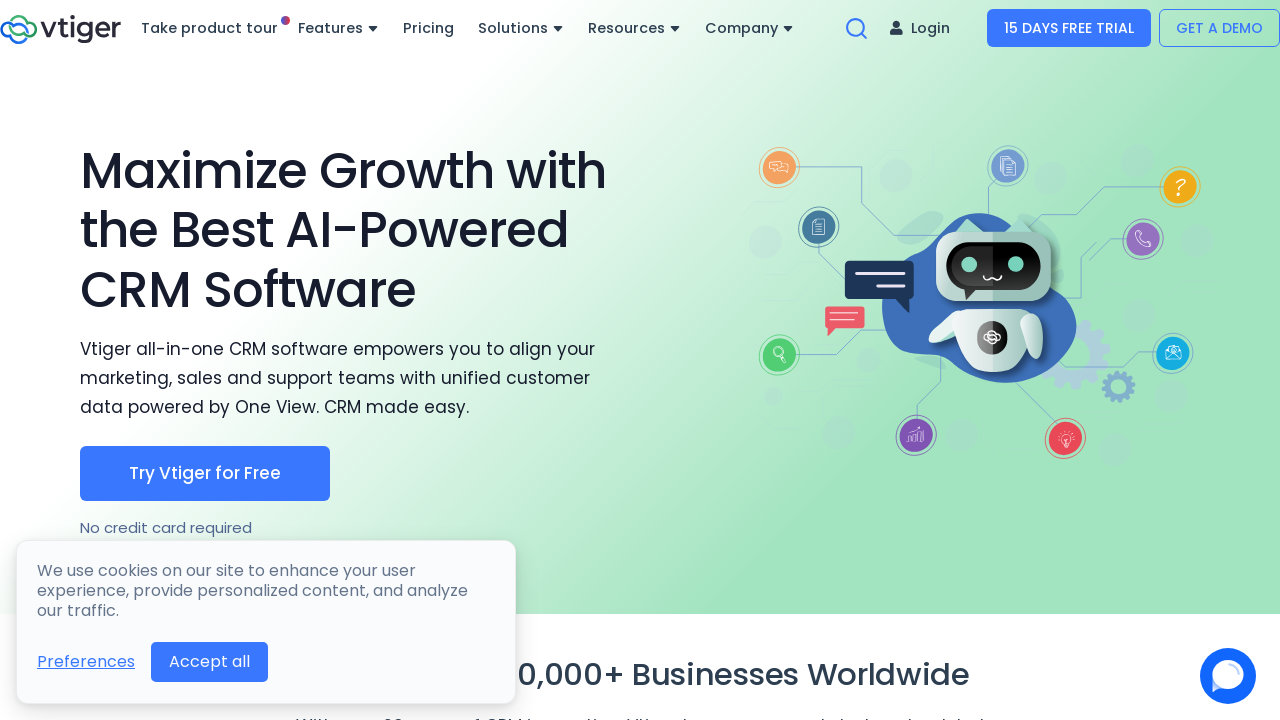

Hovered over Resources link in navigation menu at (634, 28) on a:has-text('Resources')
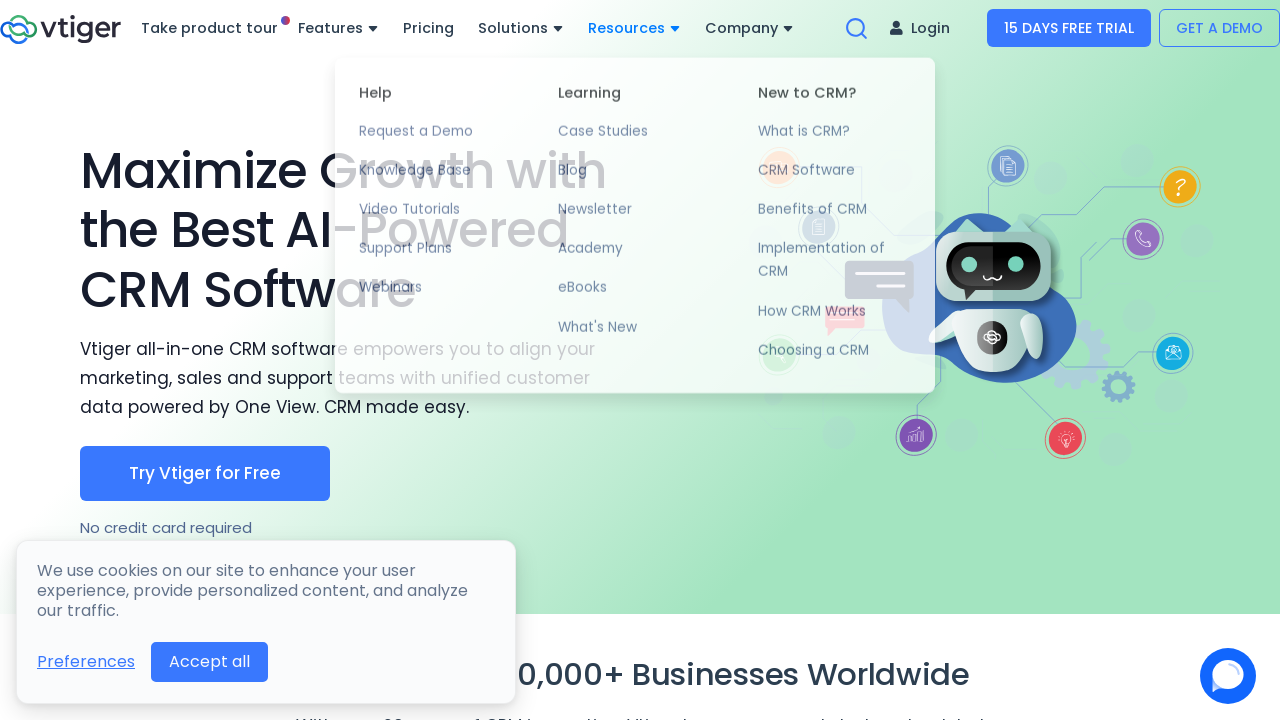

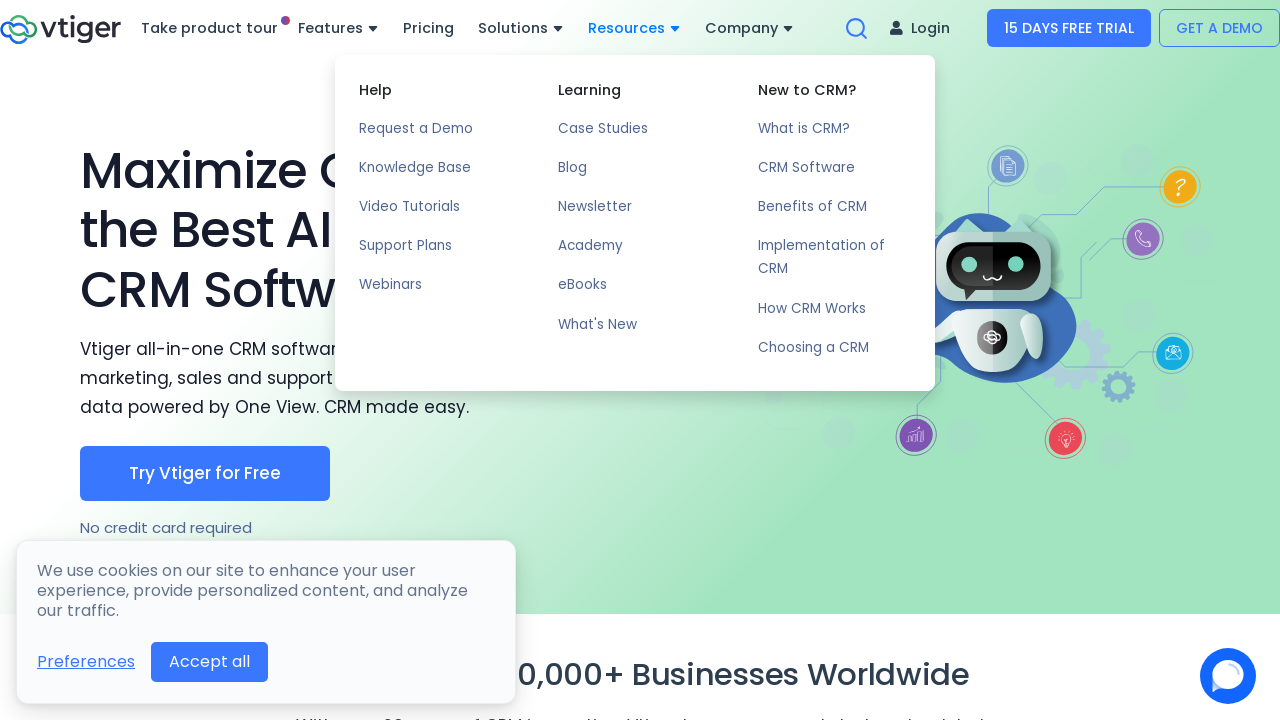